Tests keyboard events by clicking on an input target and sending a CONTROL key press, then verifying the result text is displayed

Starting URL: https://the-internet.herokuapp.com/key_presses

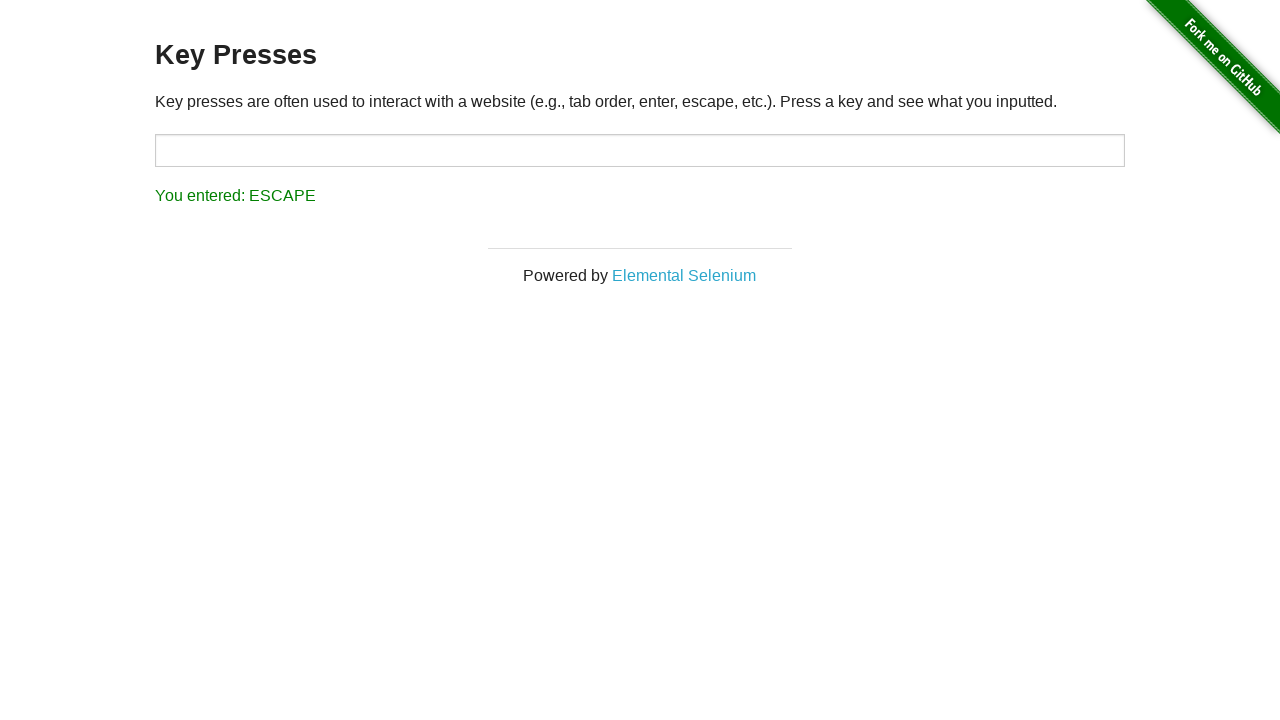

Clicked on the target input field at (640, 150) on #target
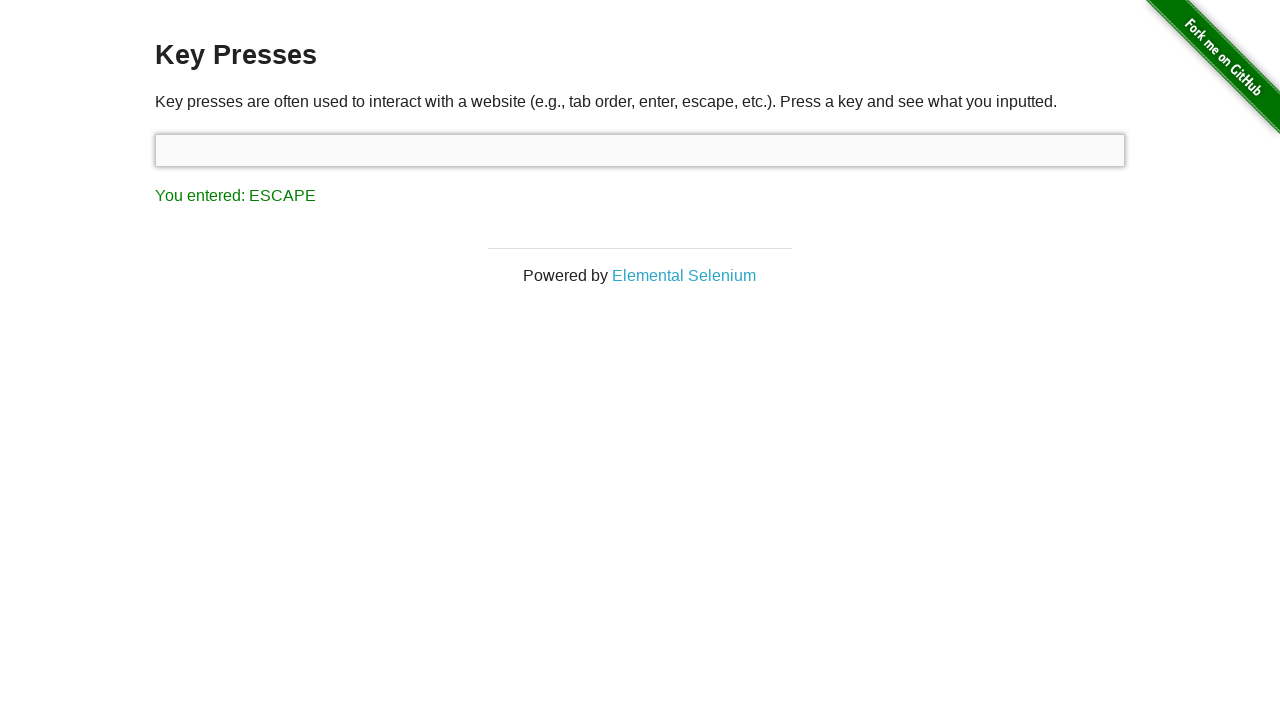

Pressed CONTROL key
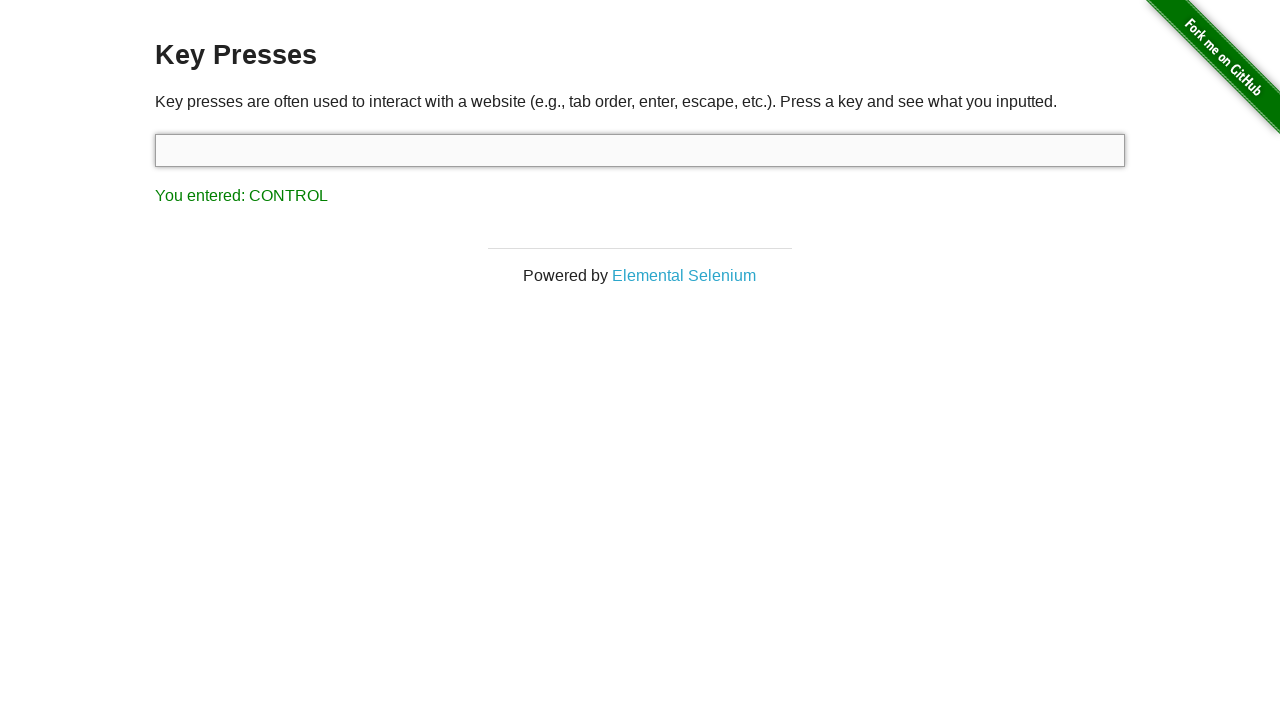

Result text element is displayed
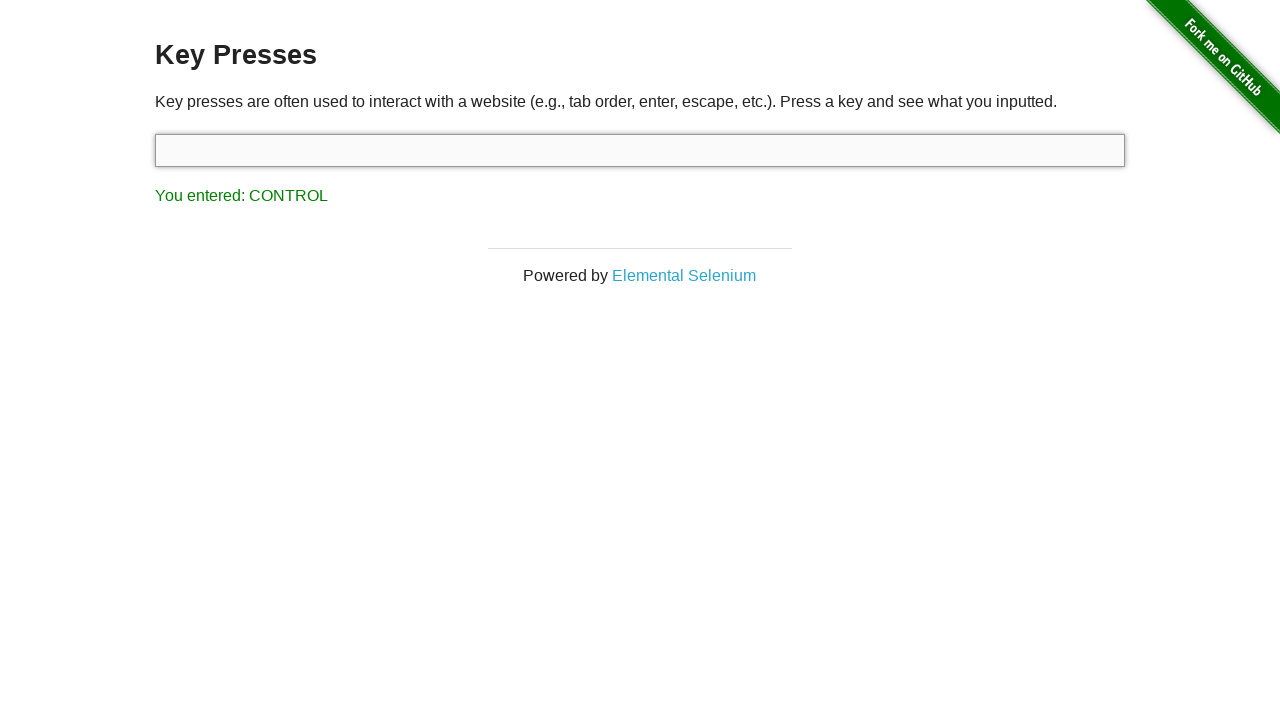

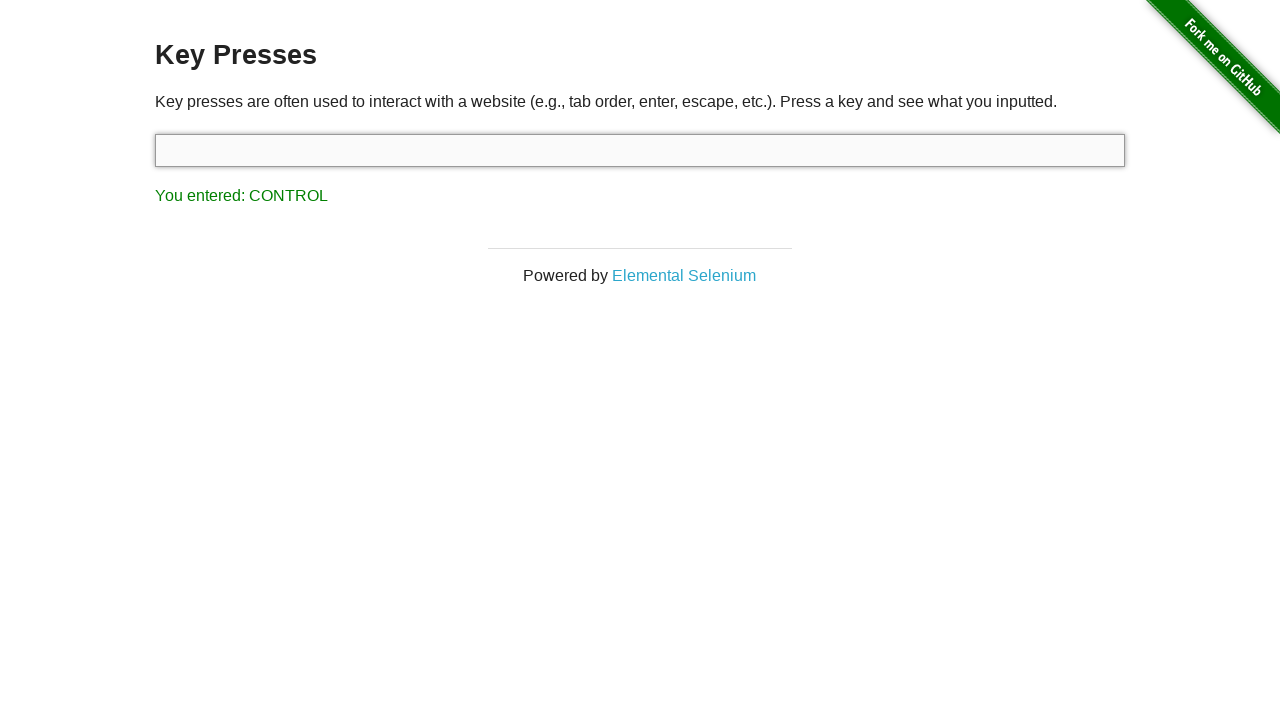